Navigates to Daraz Bangladesh website and verifies the page title matches the expected value

Starting URL: https://www.daraz.com.bd/

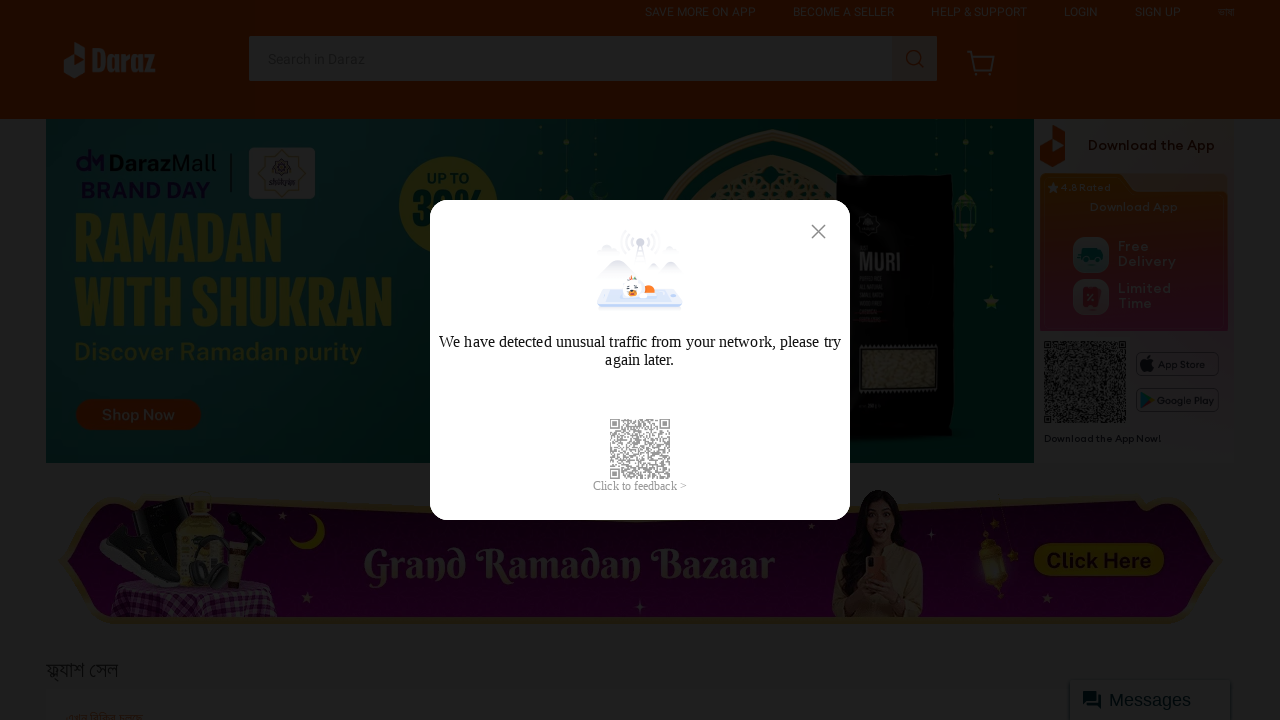

Retrieved page title from Daraz Bangladesh website
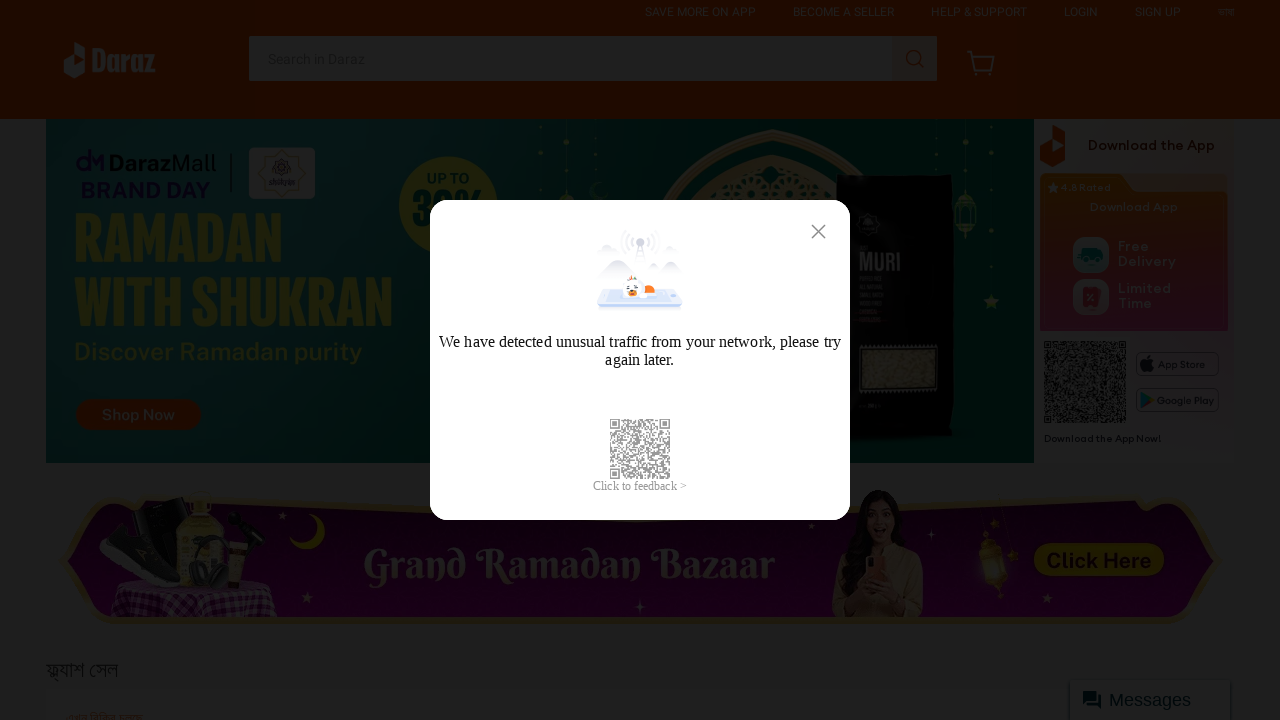

Set expected title value for comparison
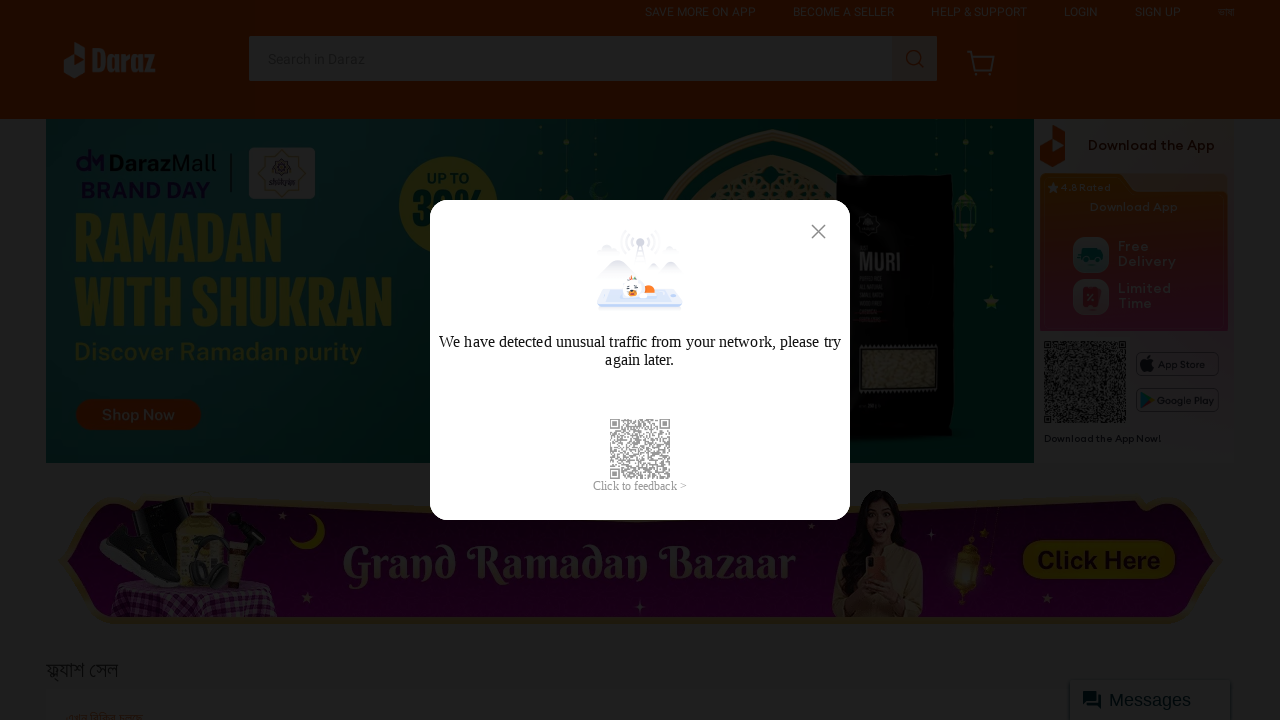

Verified page title matches expected value
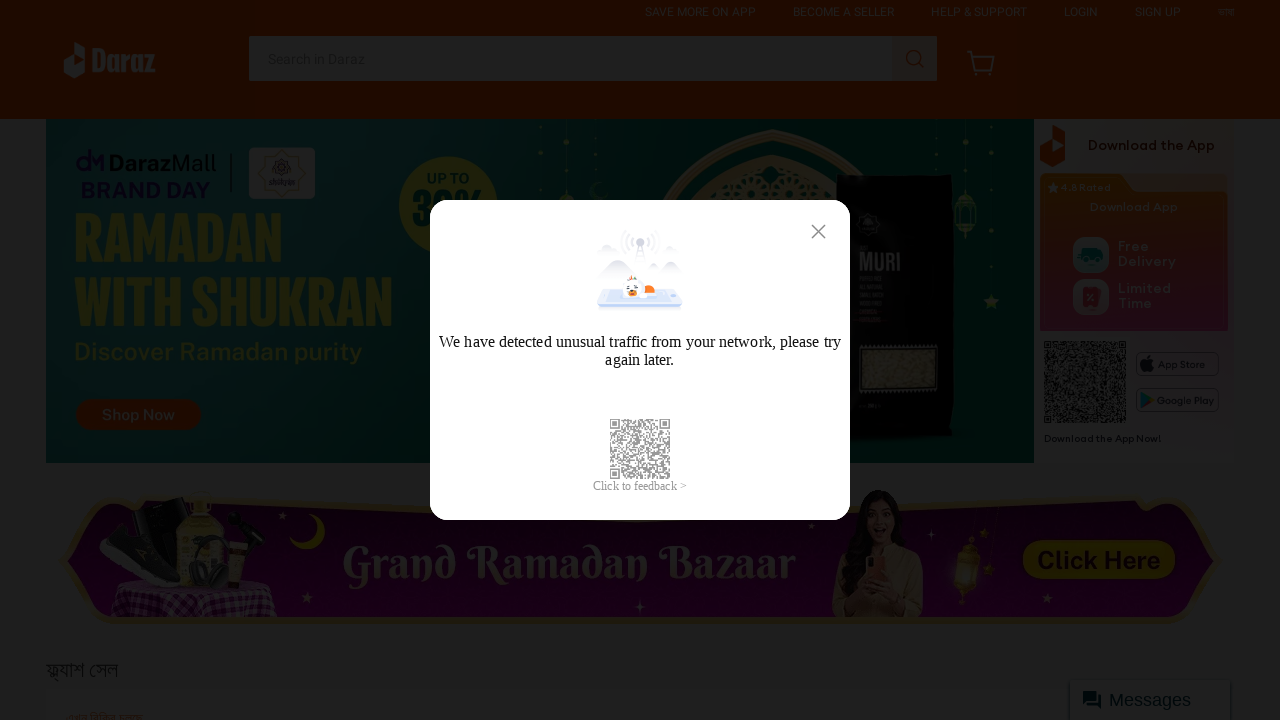

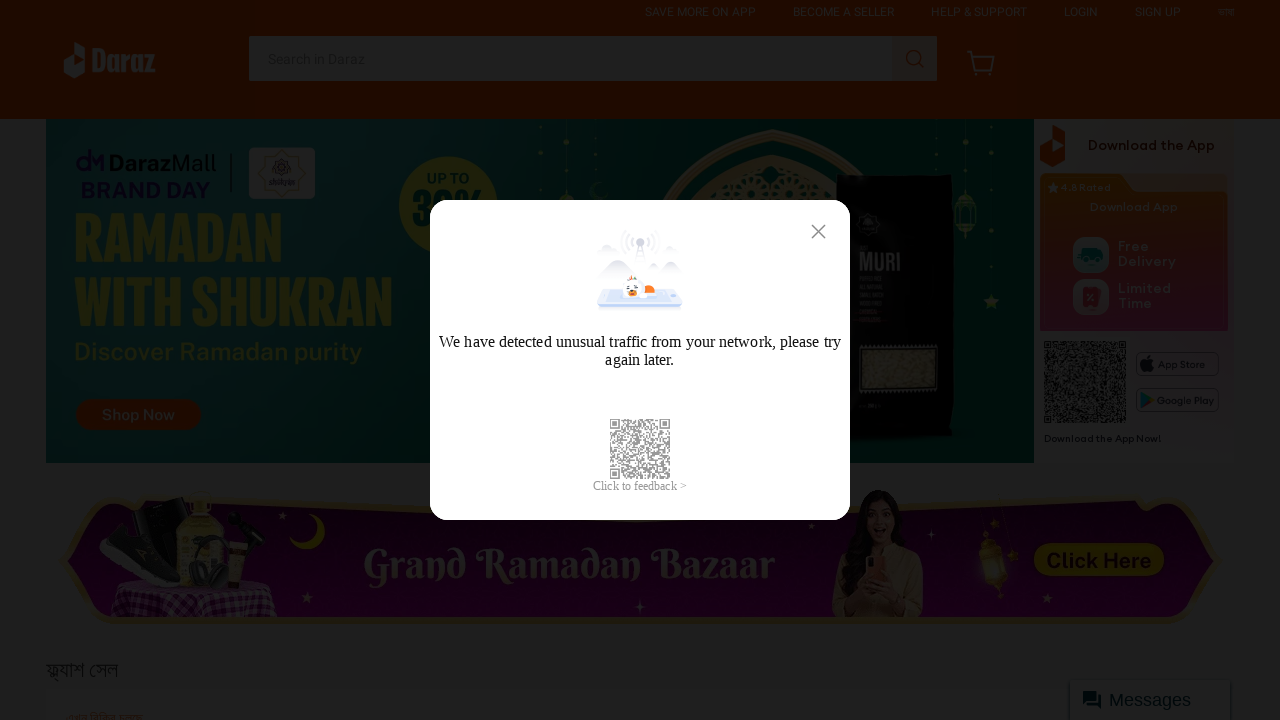